Clicks the "Add Element" button and verifies that a new element appears on the page

Starting URL: http://the-internet.herokuapp.com/add_remove_elements/

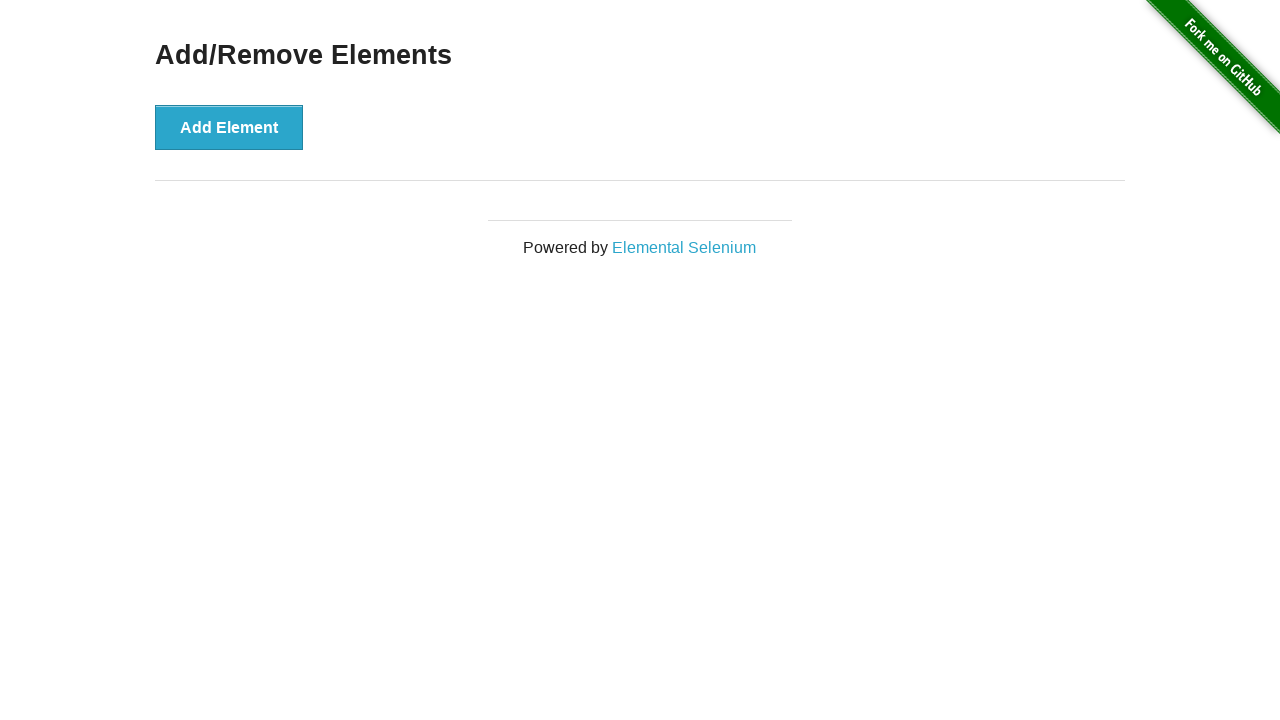

Clicked the 'Add Element' button at (229, 127) on internal:text="Add Element"i
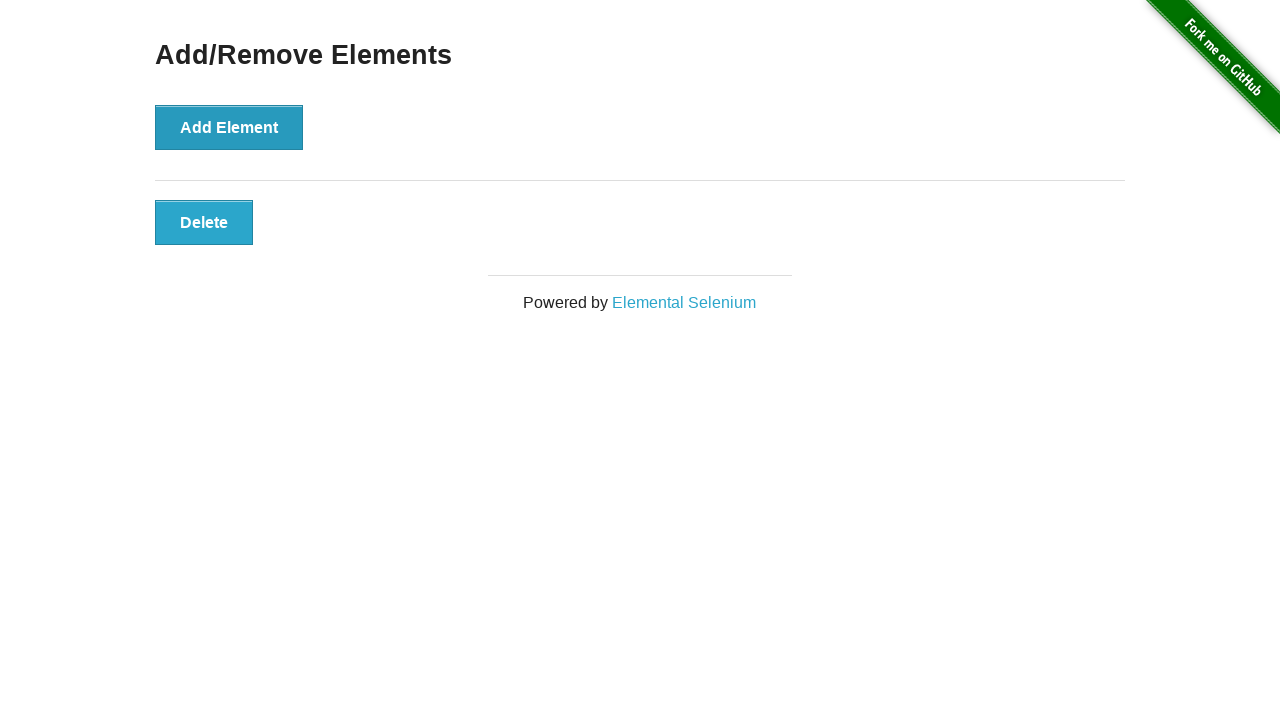

New element with class 'added-manually' appeared on the page
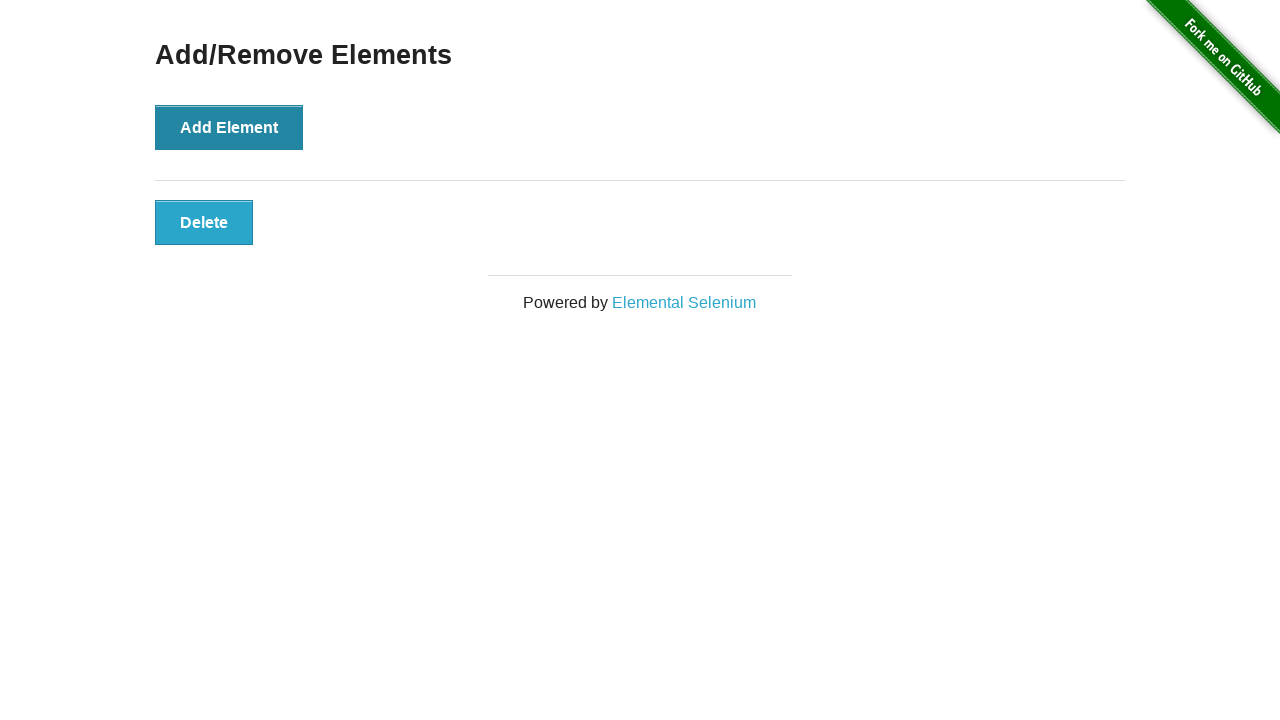

Verified that the new element is visible
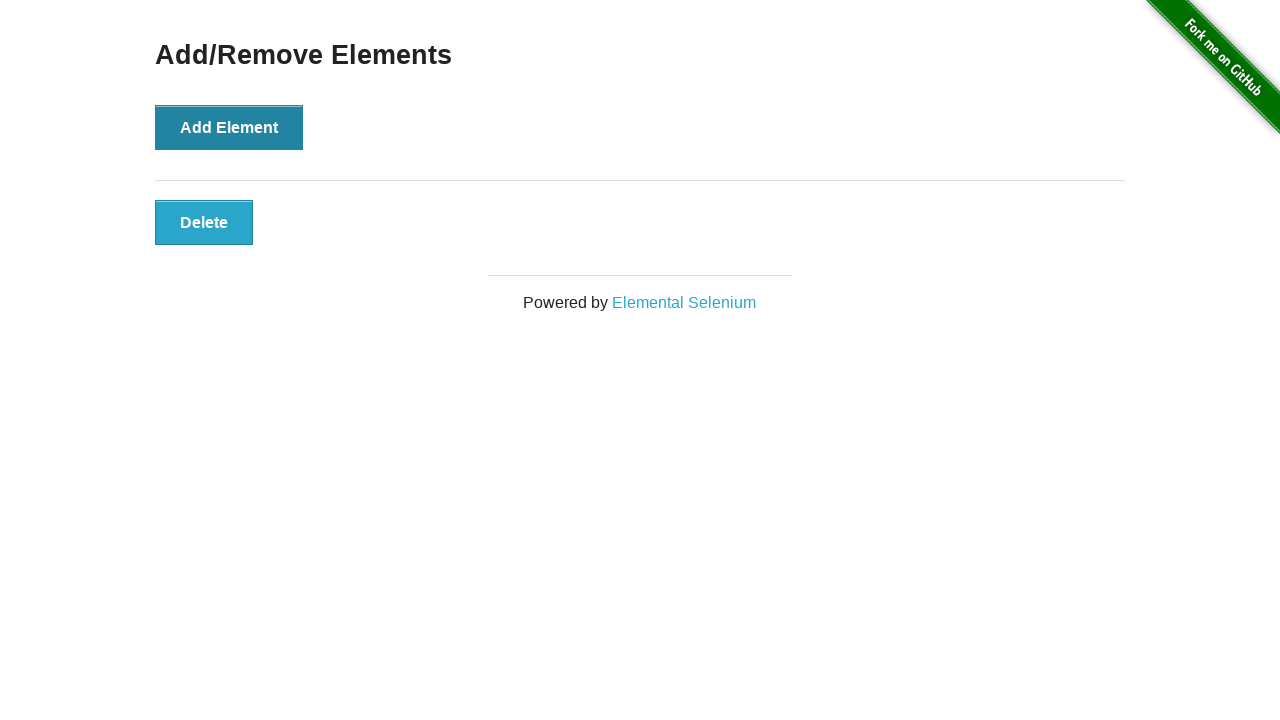

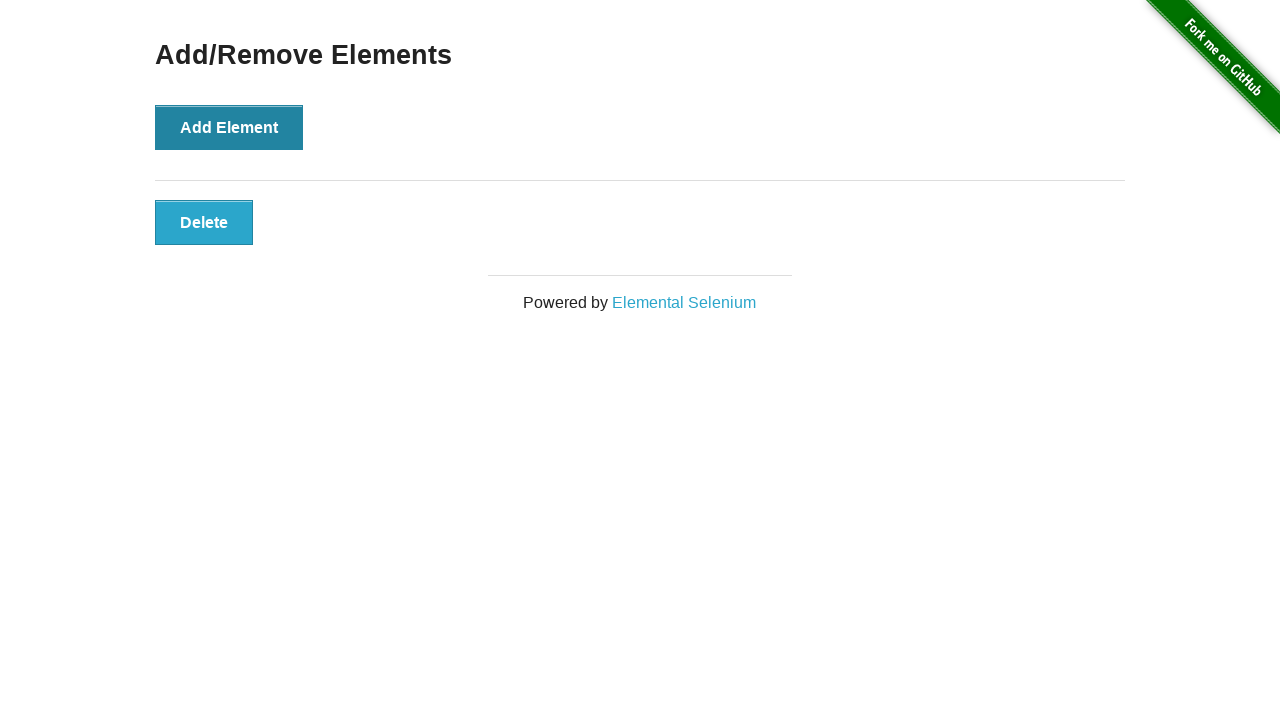